Navigates to a GitHub repository page and waits for it to load

Starting URL: https://github.com/rodionovmax/my_python_projects

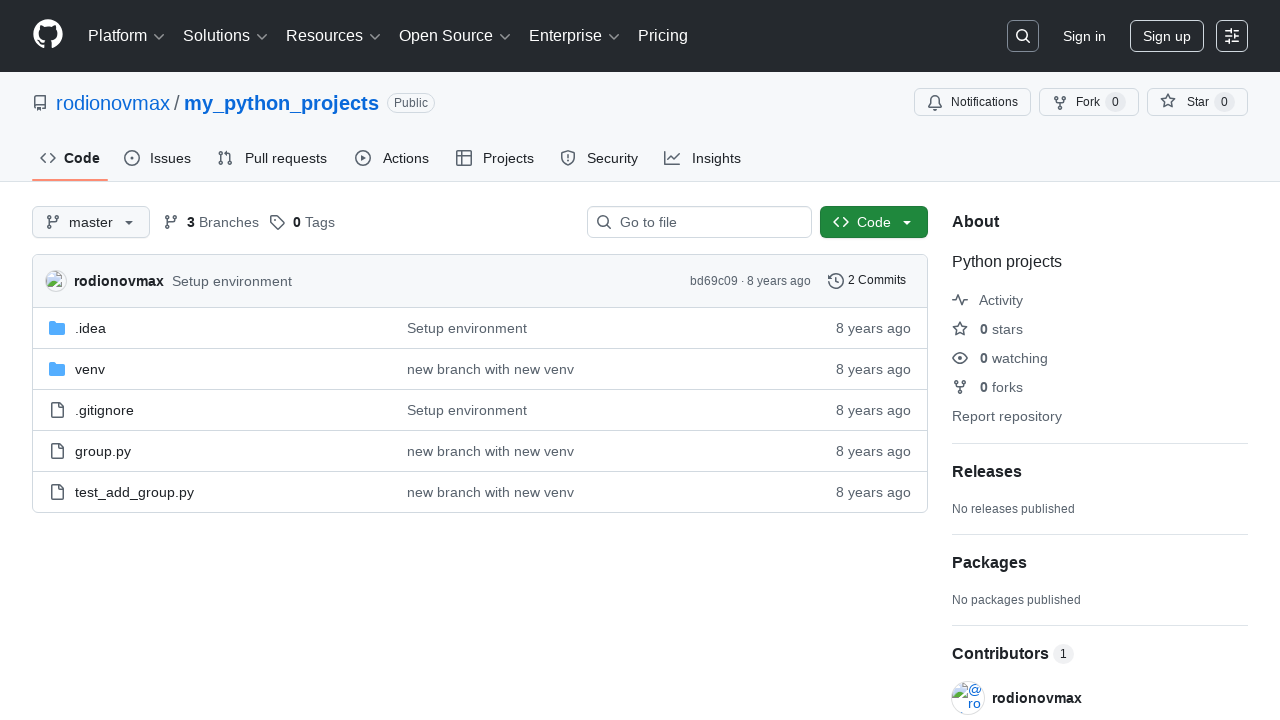

Navigated to GitHub repository page https://github.com/rodionovmax/my_python_projects
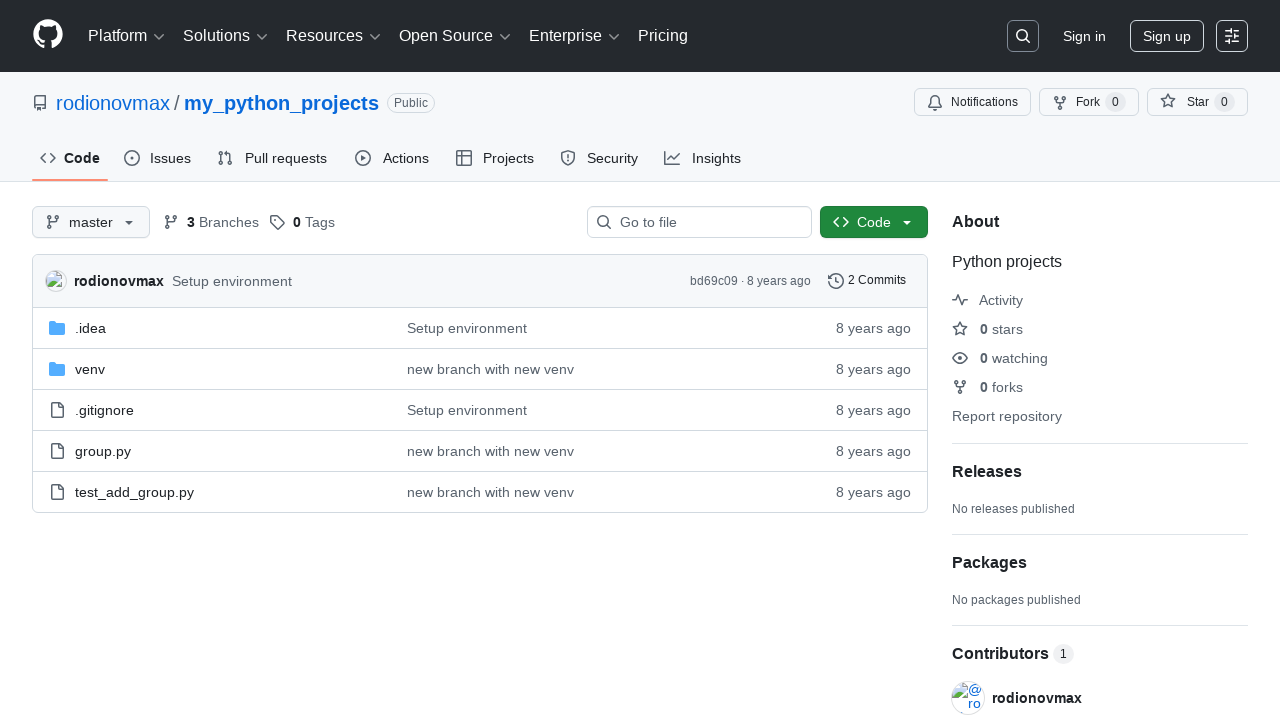

Repository page loaded - repository name element is visible
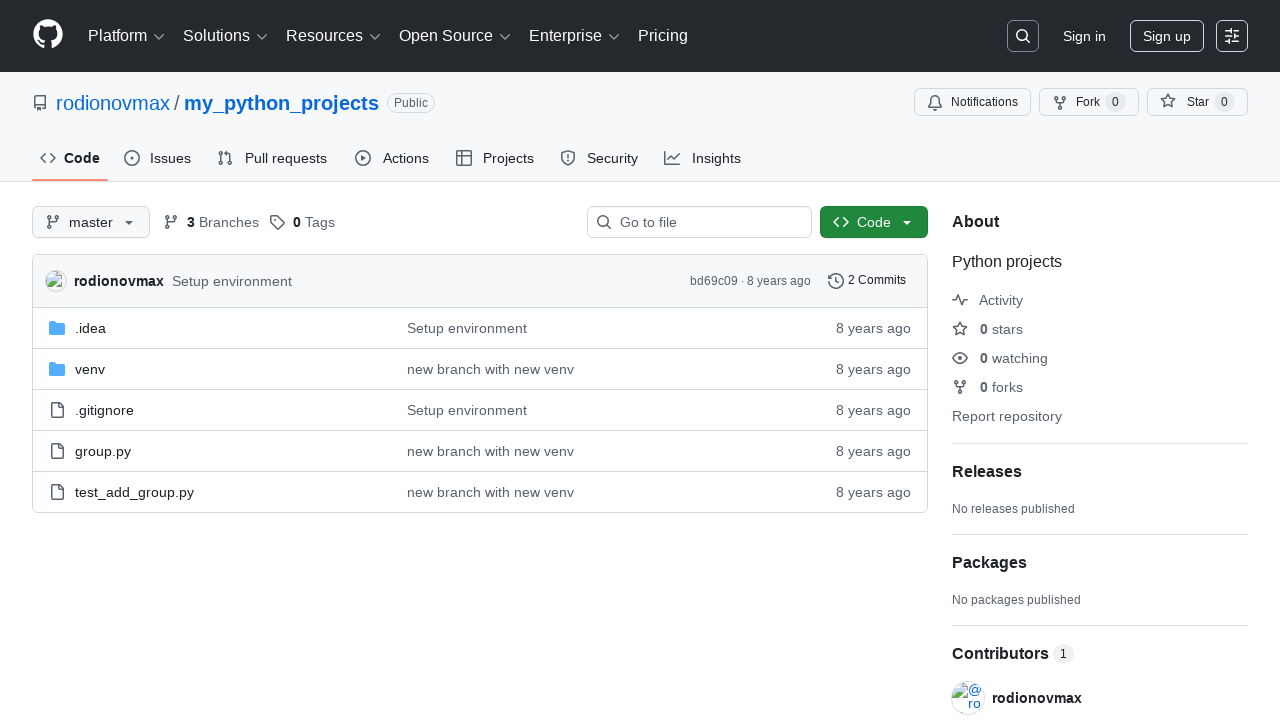

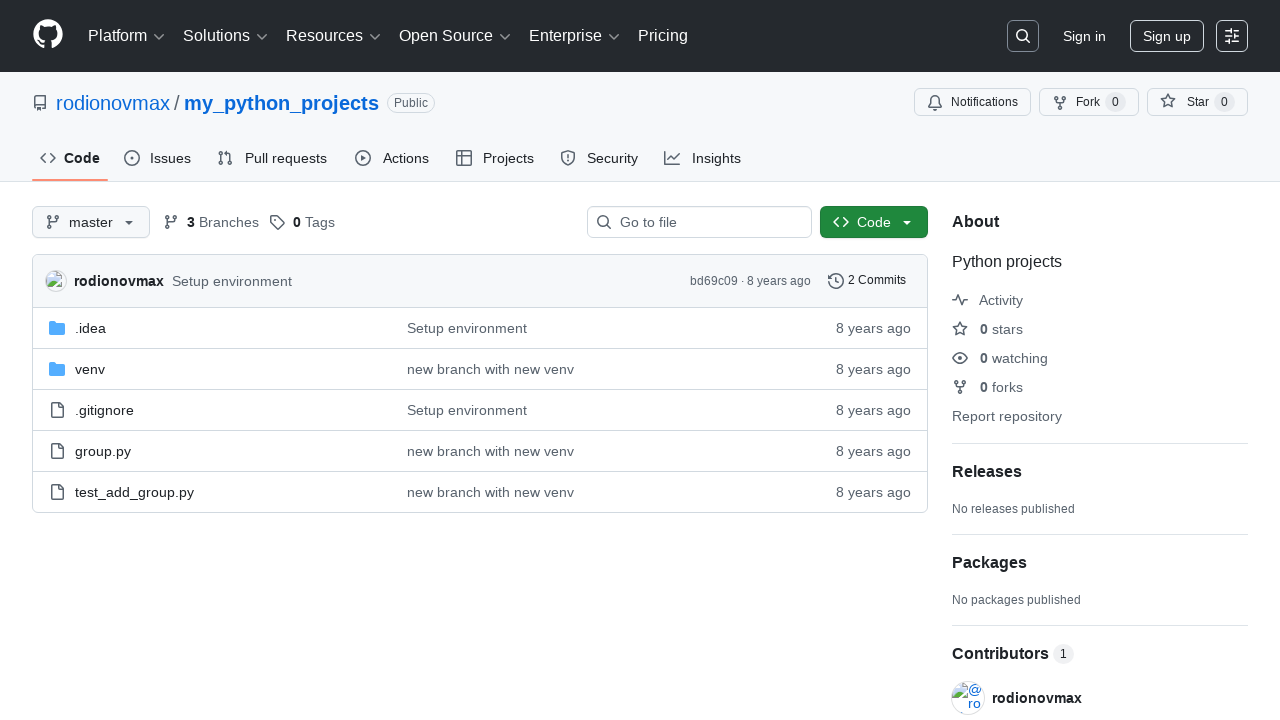